Tests an explicit wait scenario where the script waits for a price element to display "100", then clicks a book button, calculates a mathematical answer based on a page value, submits it, and handles the resulting alert.

Starting URL: http://suninjuly.github.io/explicit_wait2.html

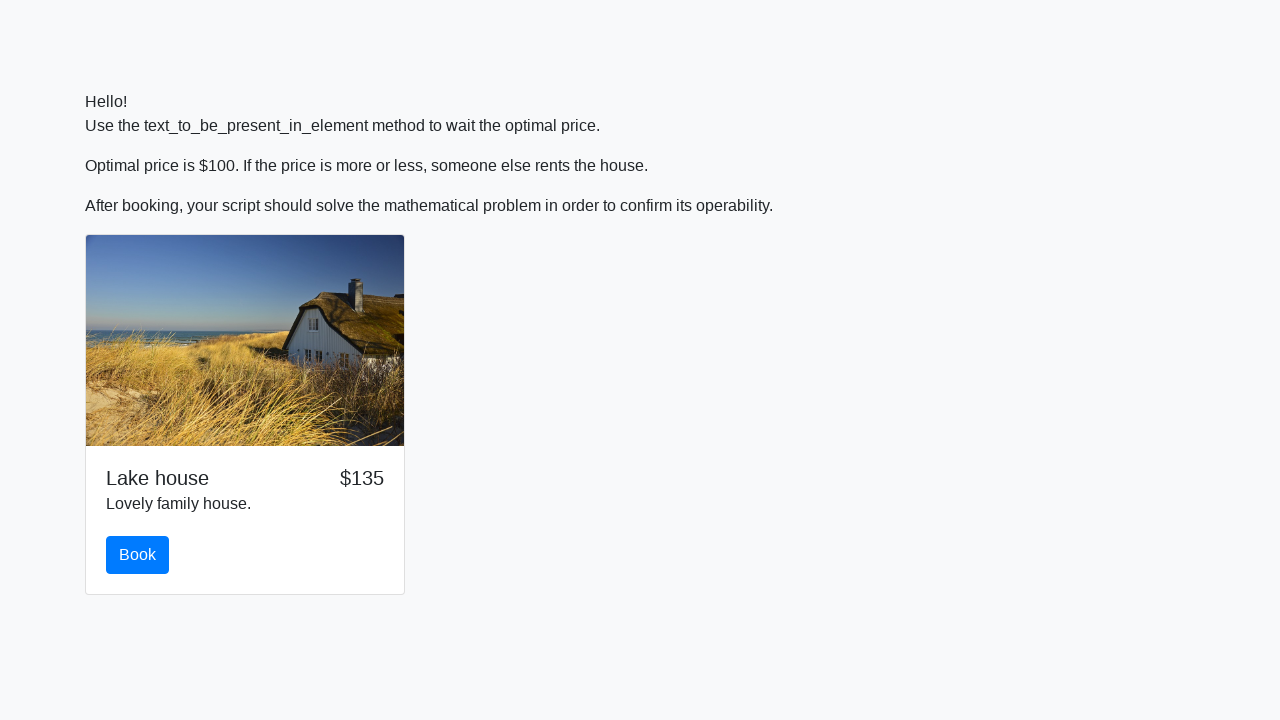

Waited for price element to display '100'
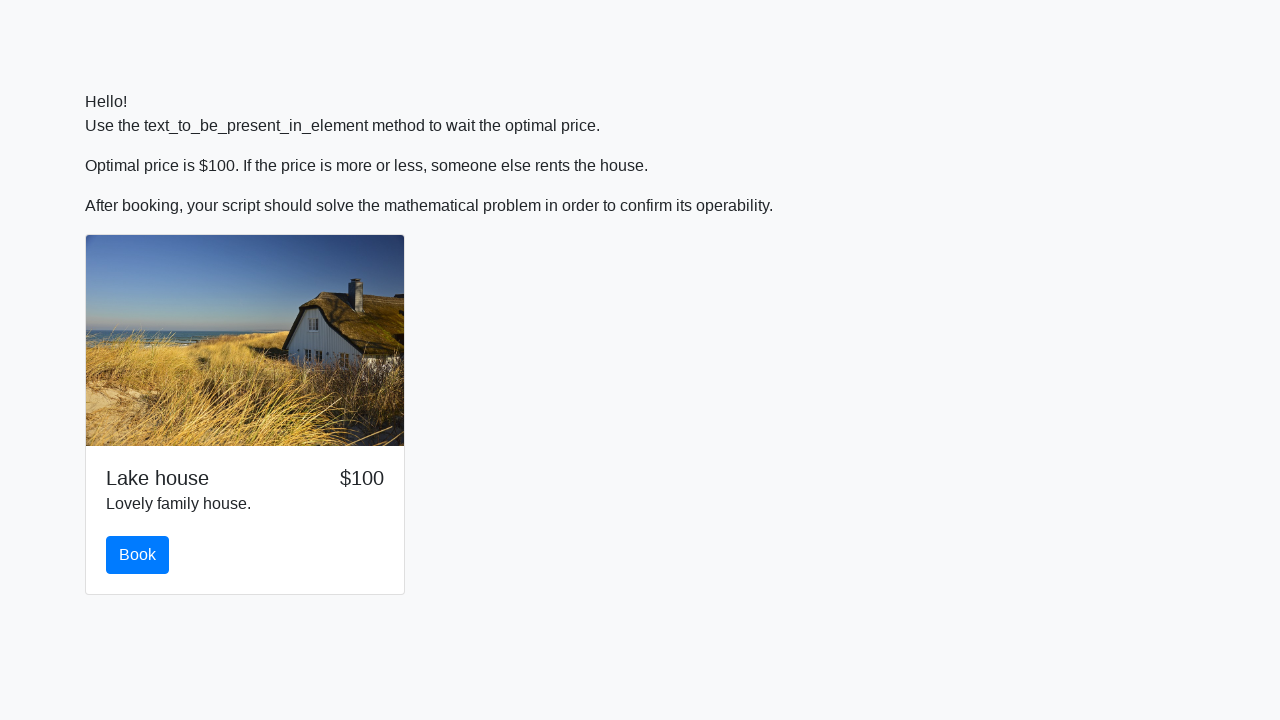

Clicked the book button at (138, 555) on #book
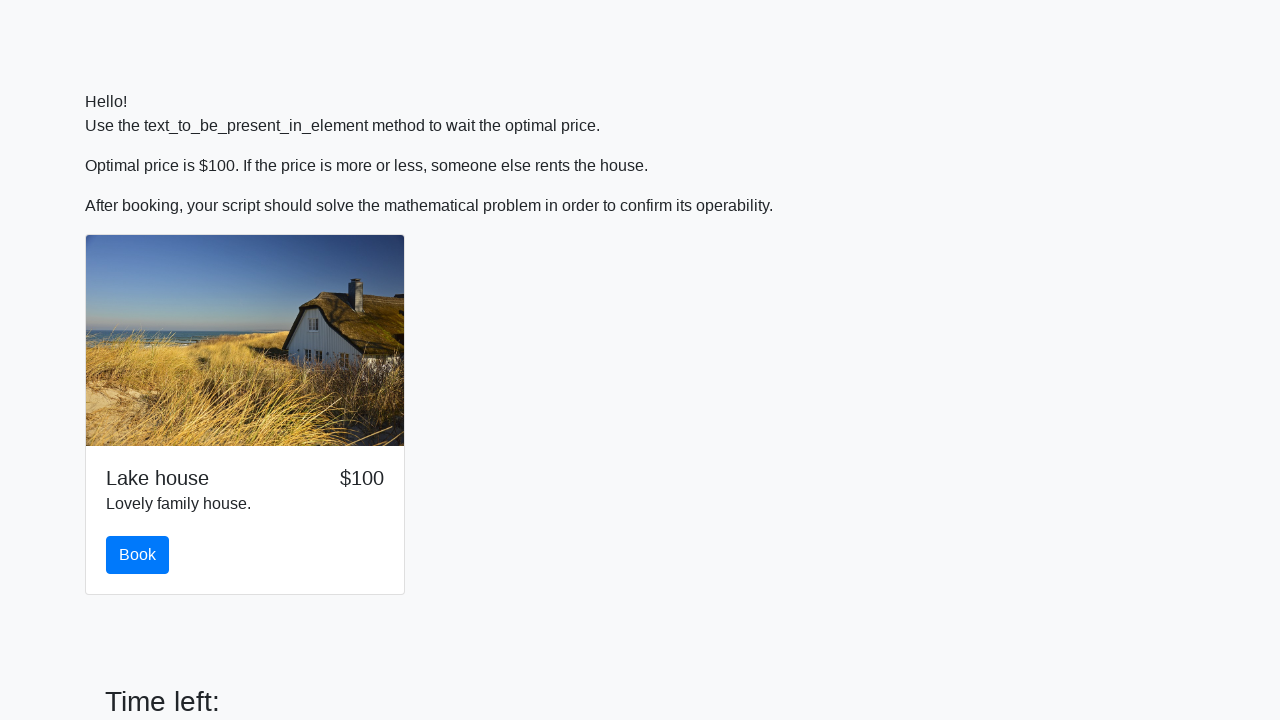

Retrieved input value from page
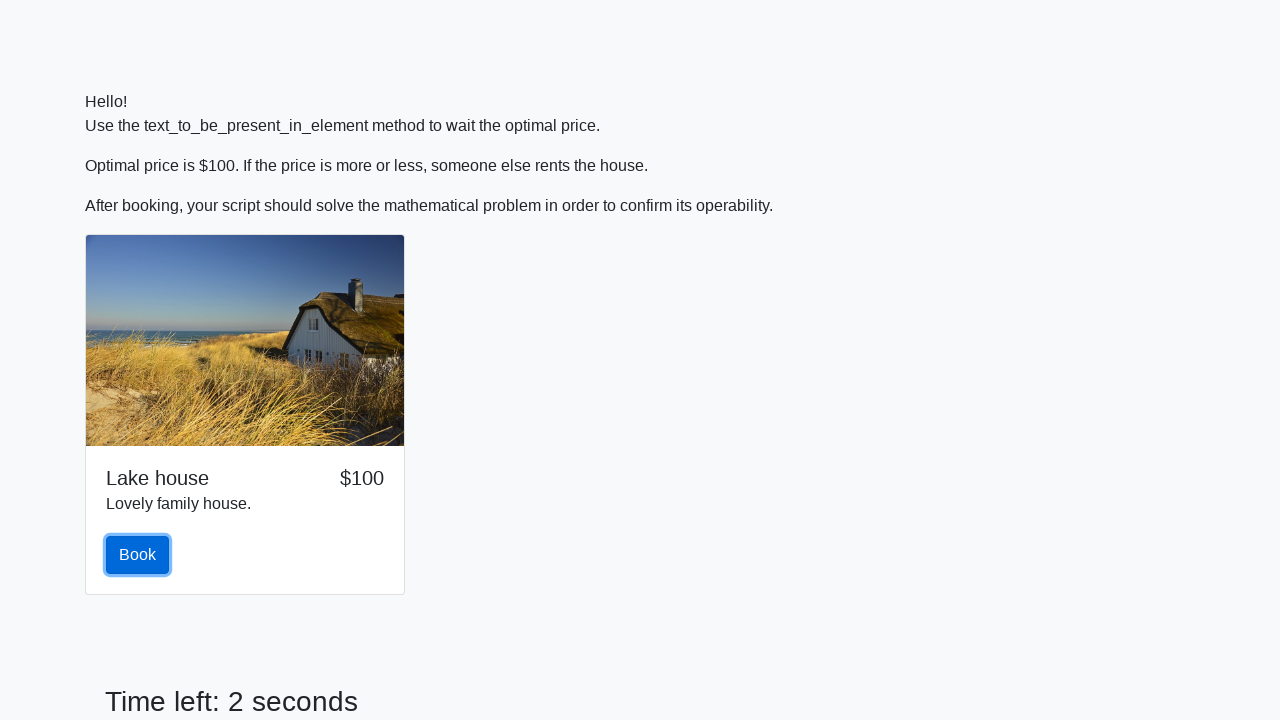

Calculated mathematical answer: 1.178922486622755
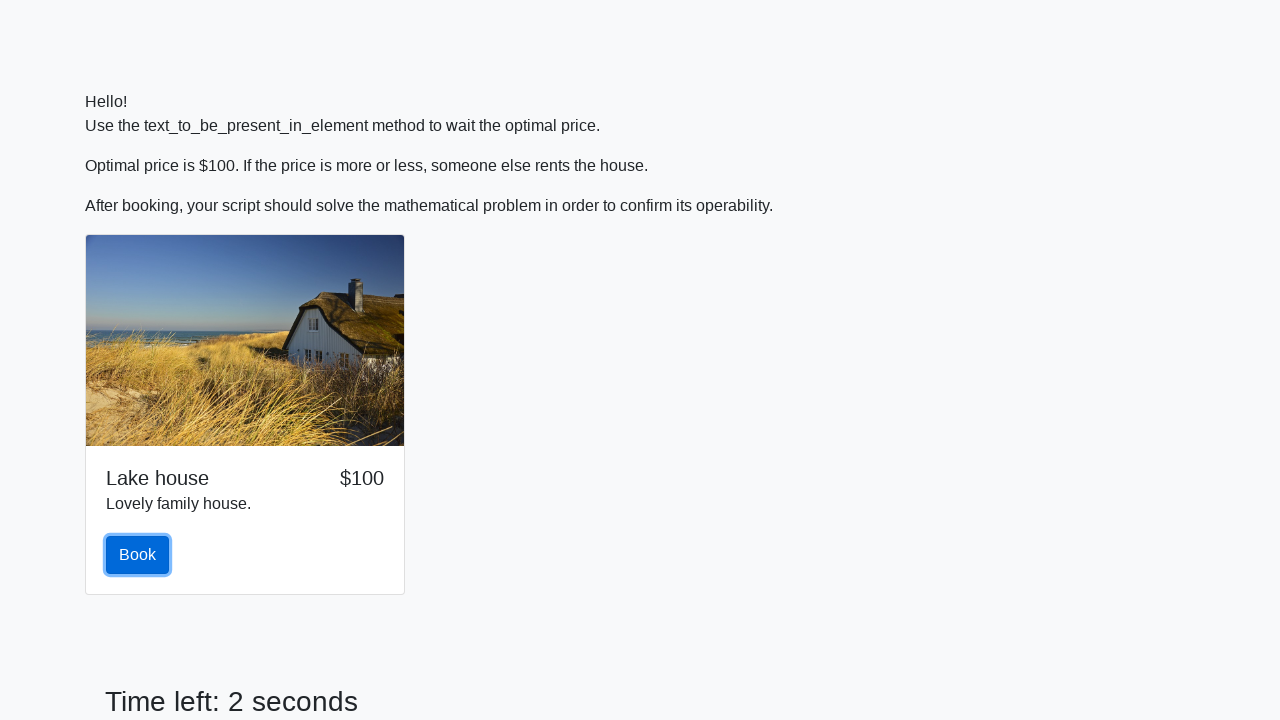

Filled answer field with calculated value on #answer
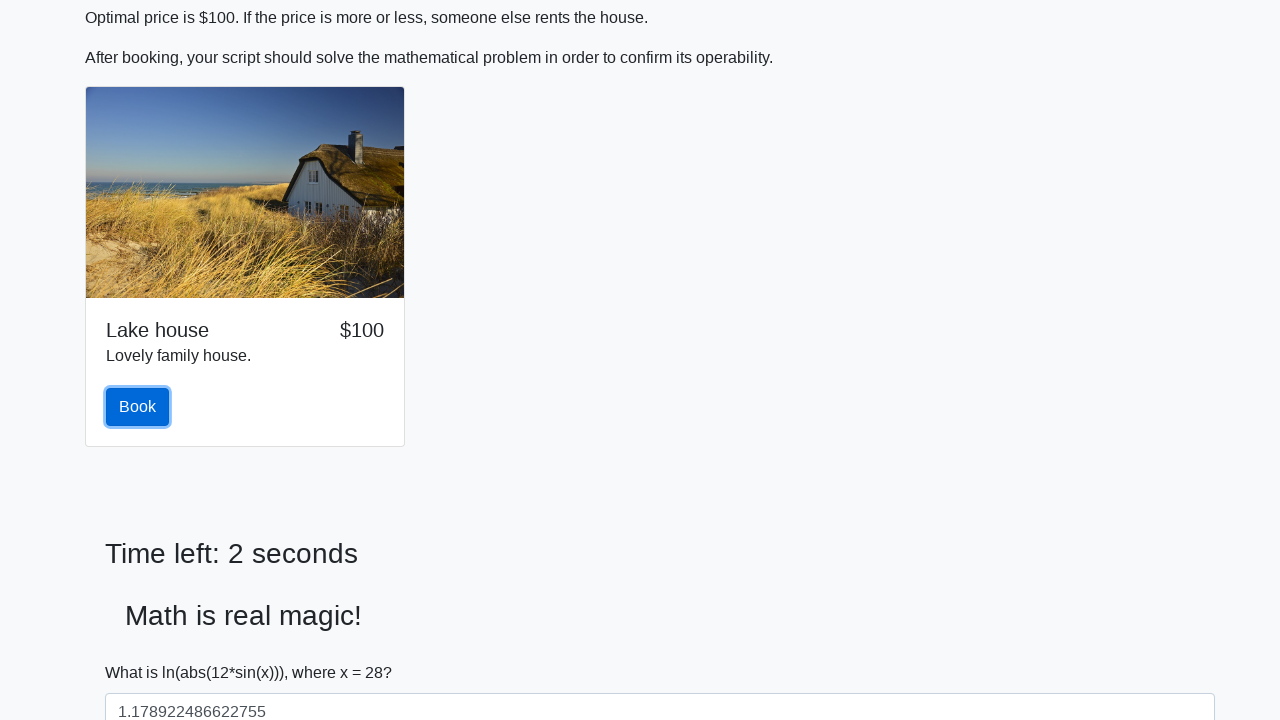

Clicked the solve button at (143, 651) on #solve
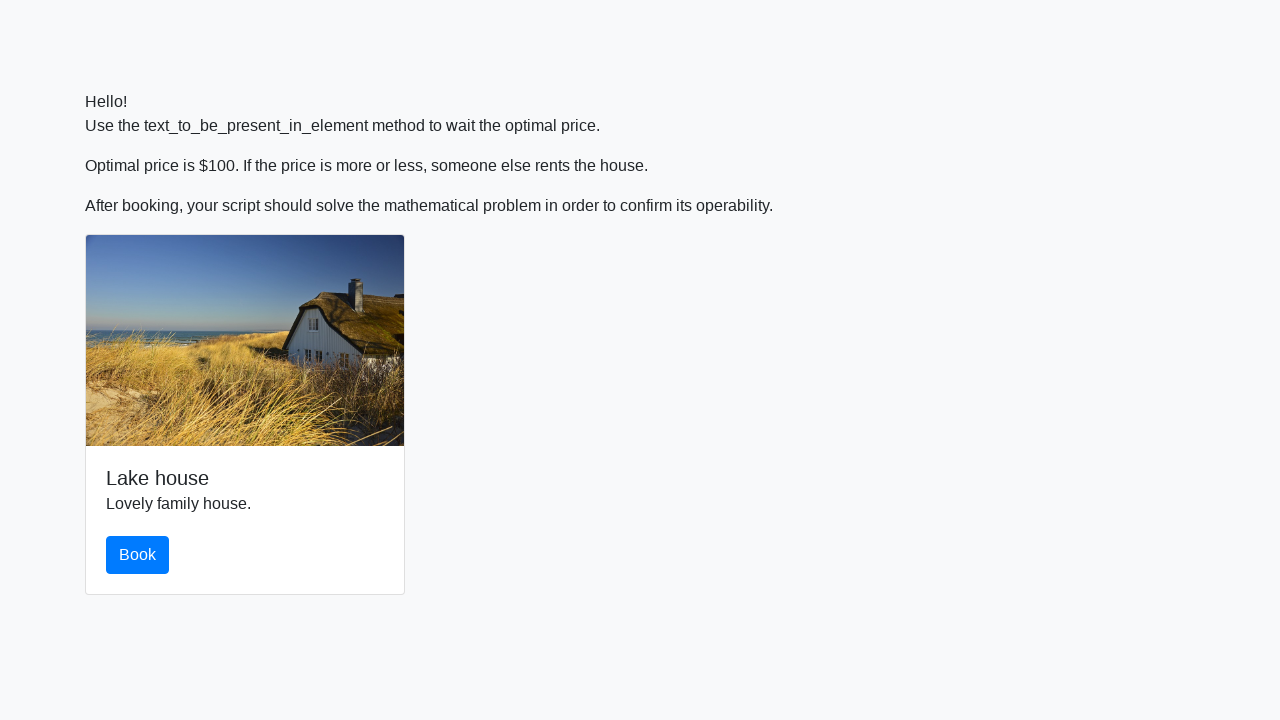

Set up alert handler to accept dialogs
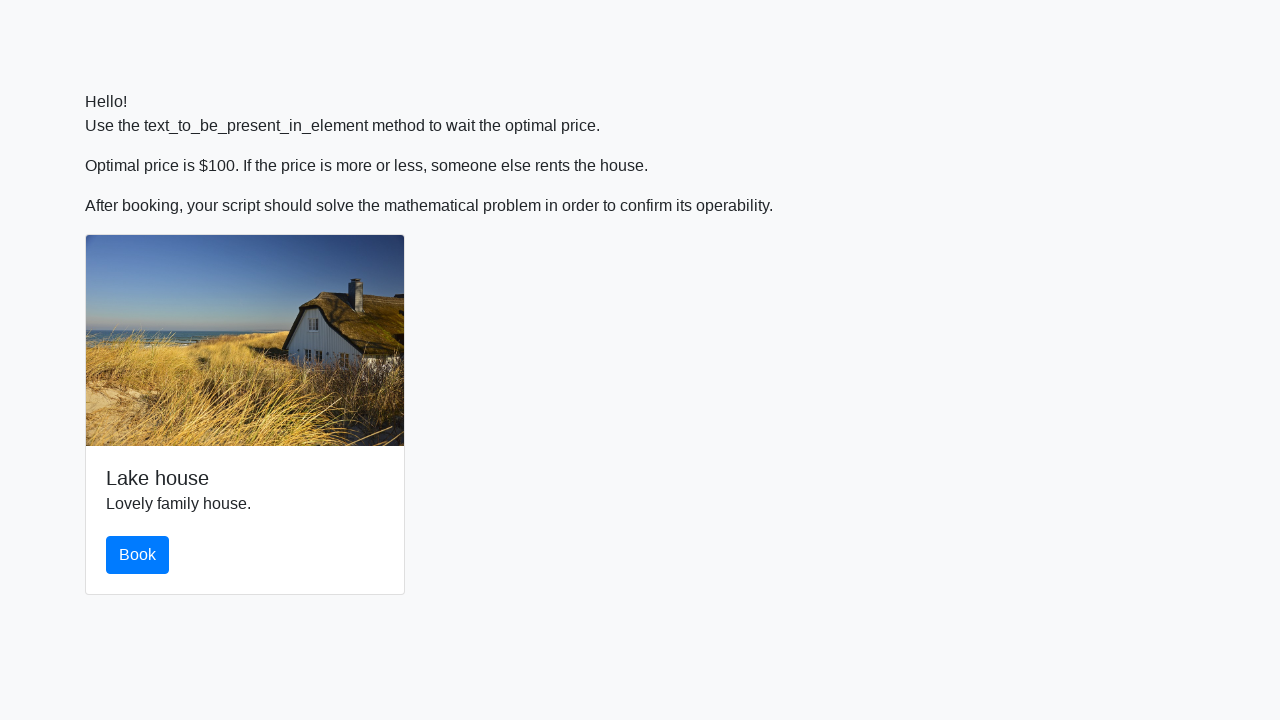

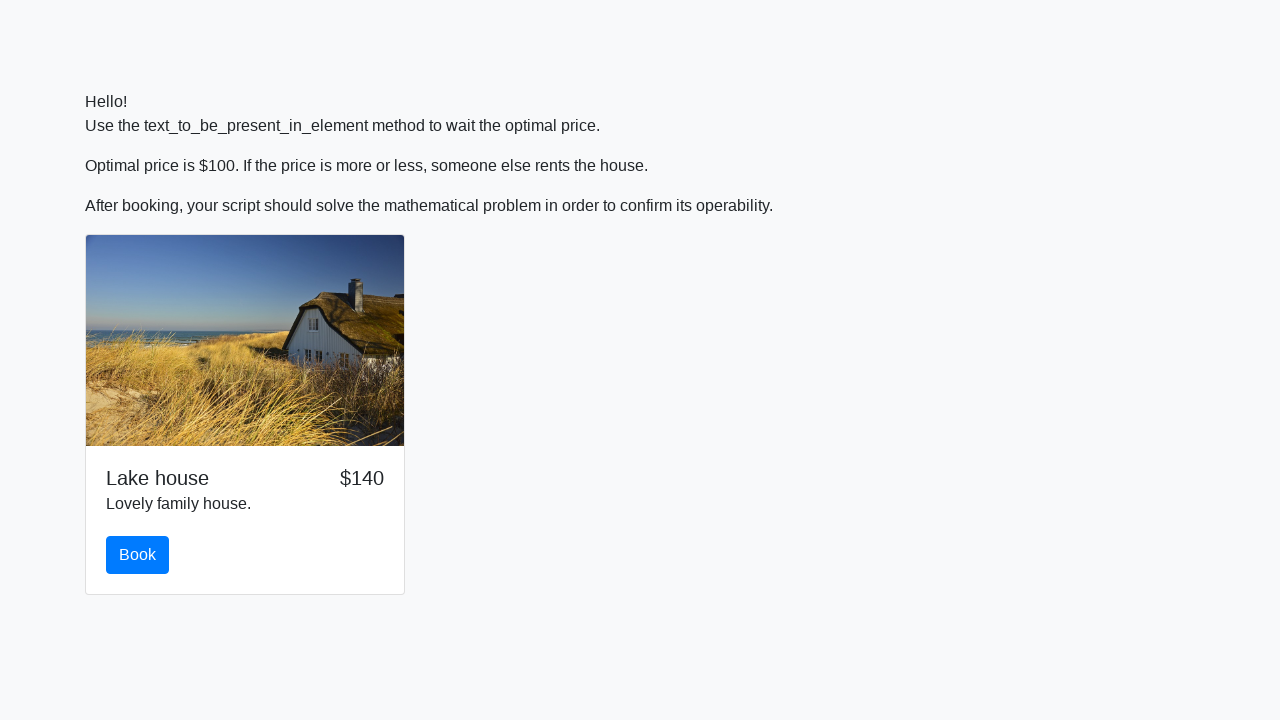